Tests various alert handling scenarios including accepting alerts, dismissing alerts, and entering text into prompt alerts on a practice website

Starting URL: https://leafground.com/dashboard.xhtml

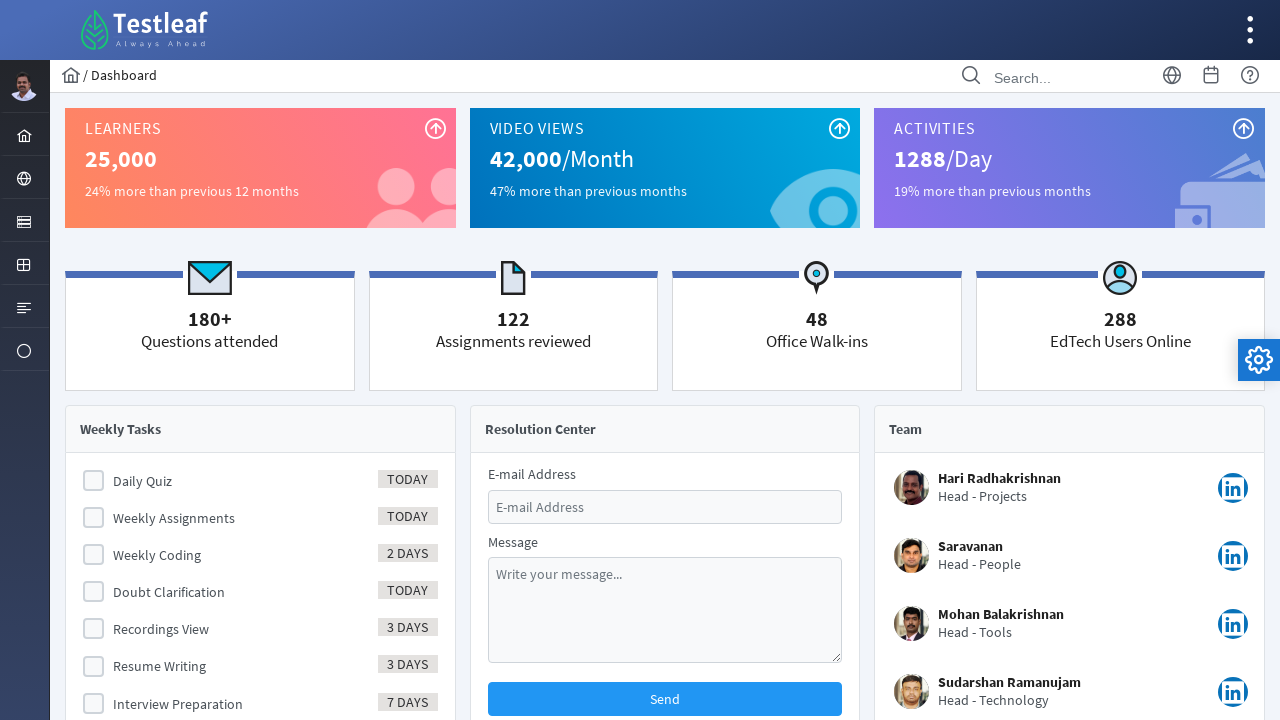

Clicked Browser menu item in sidebar at (24, 178) on xpath=//ul[@class='layout-menu']/li[2]
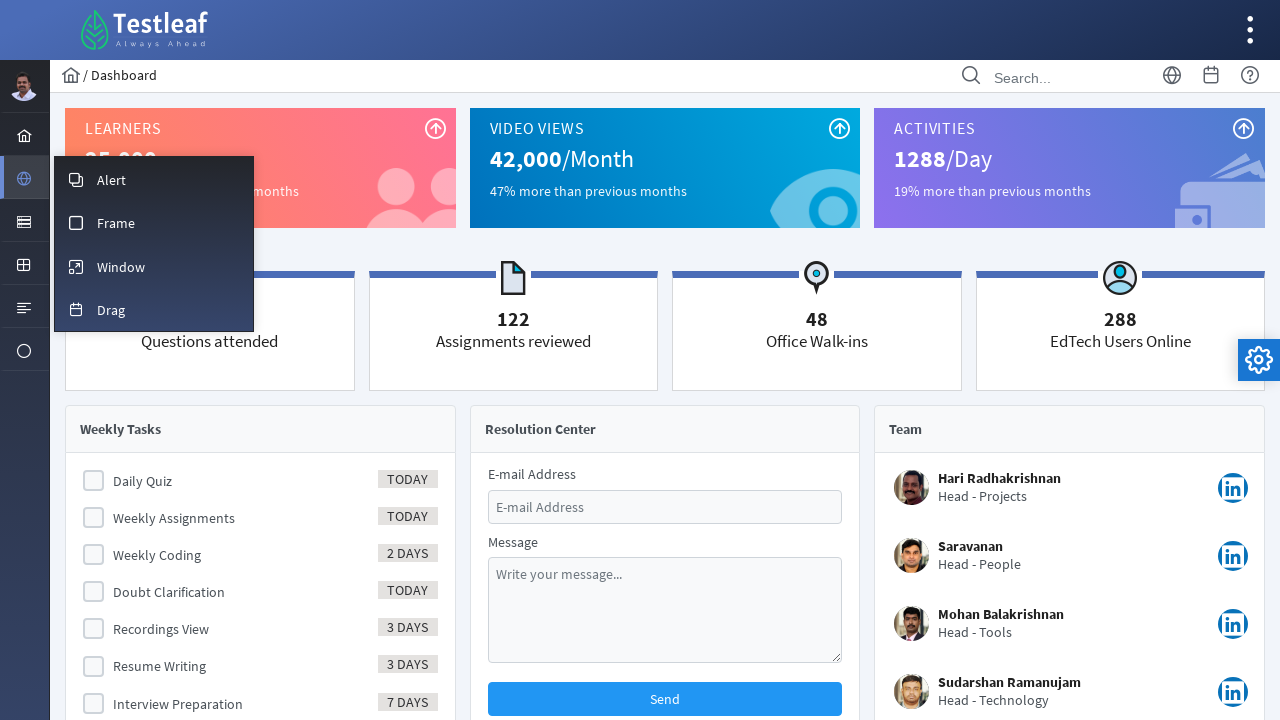

Clicked Alert sub-menu item at (154, 179) on xpath=//ul[@class='layout-menu']/li[2]//ul/li[1]/a
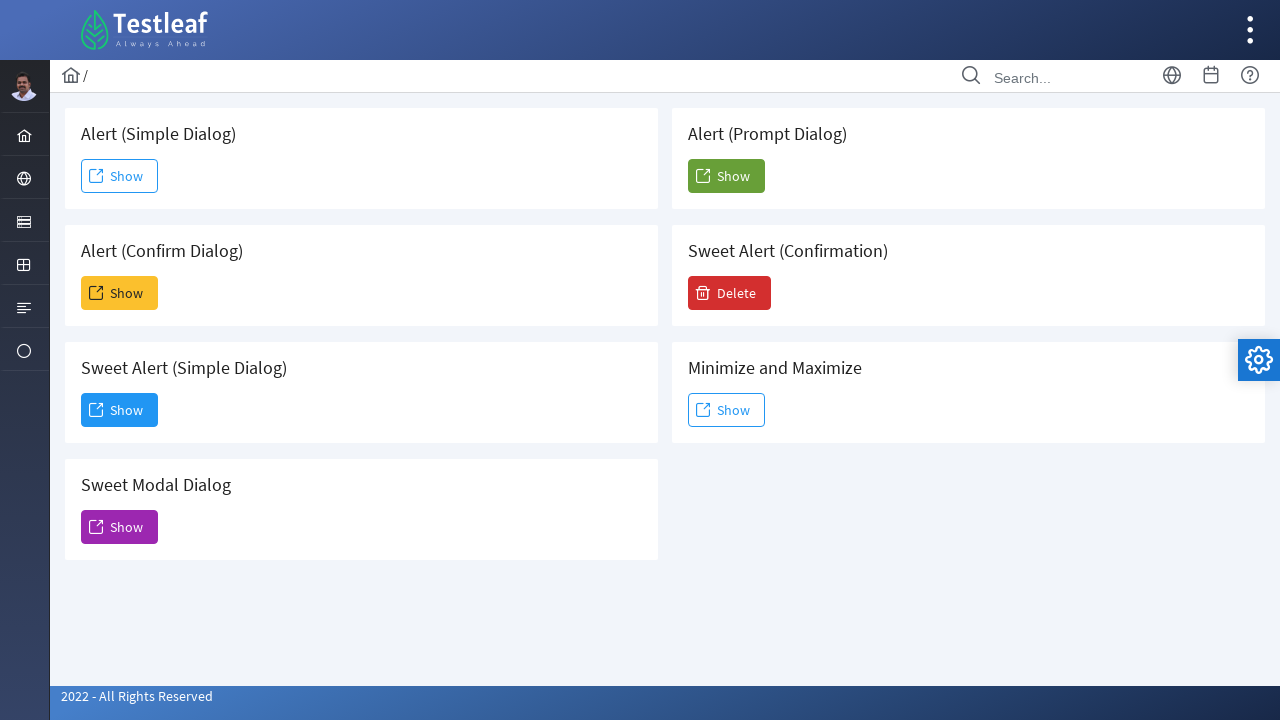

Alert page loaded successfully
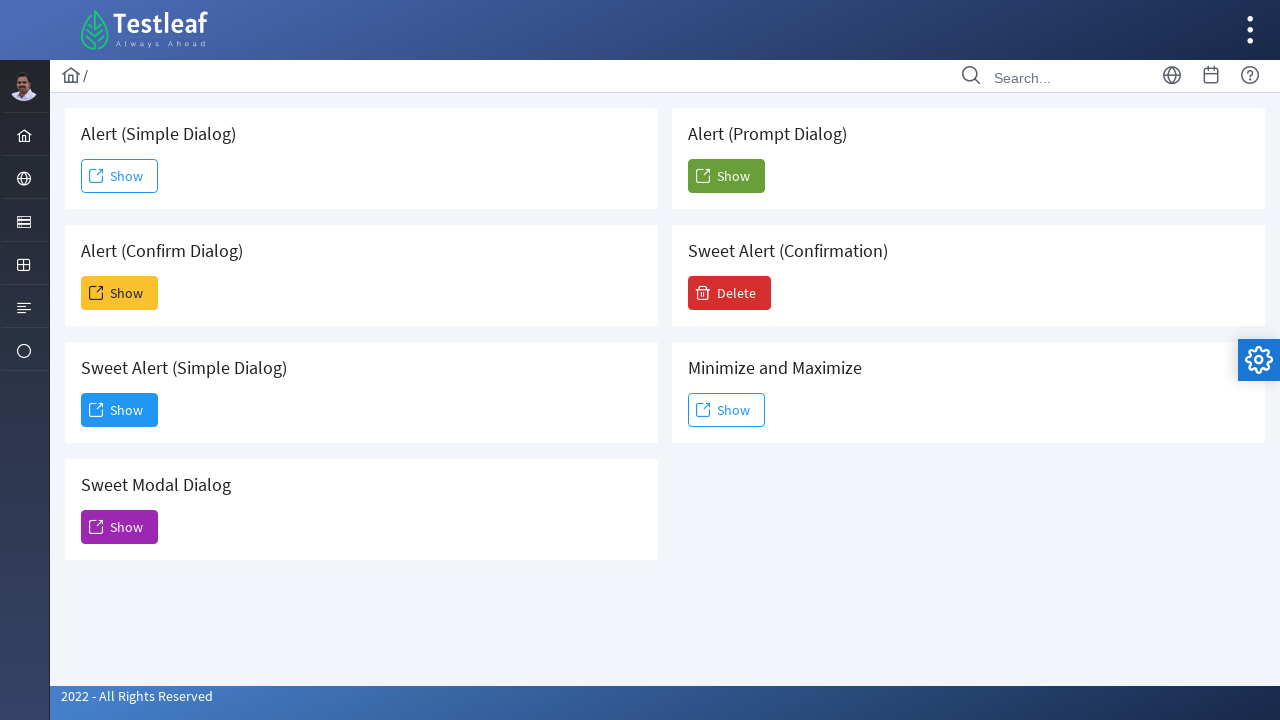

Clicked first alert button at (120, 176) on xpath=//div[@class='grid overlay-demo']//div[1]//div[@class='card'][1]/button/sp
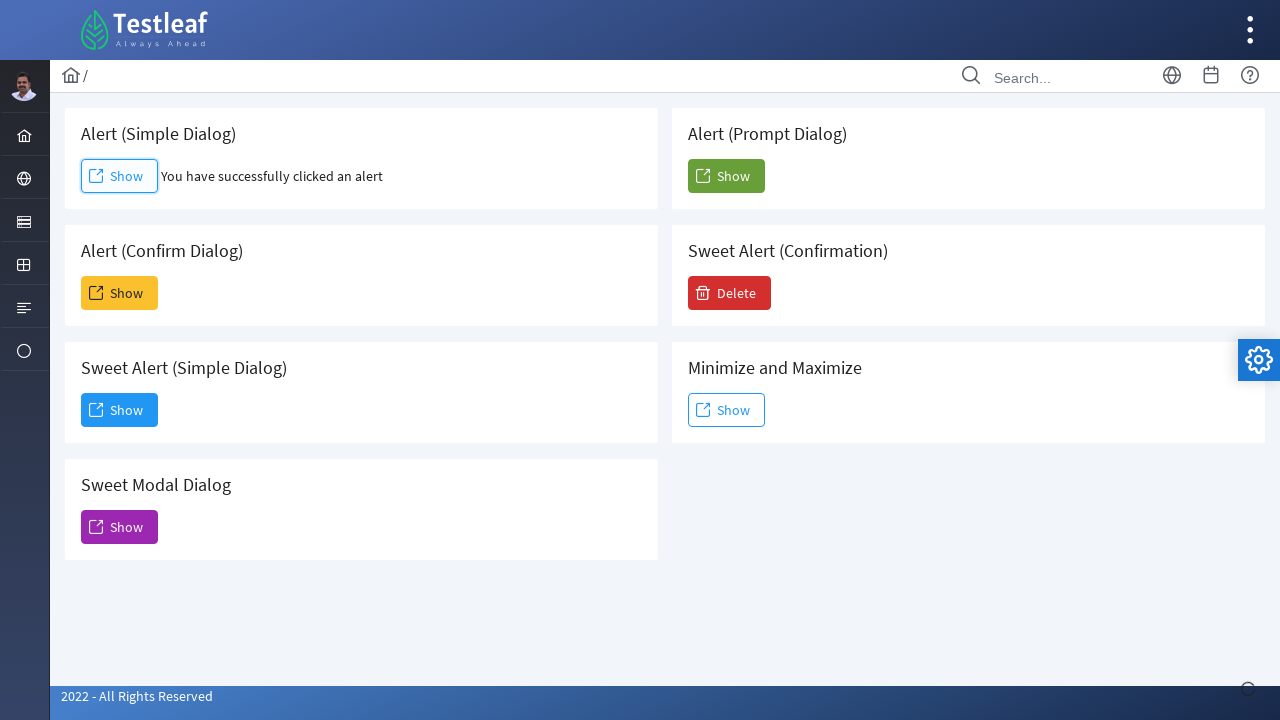

Accepted first alert dialog
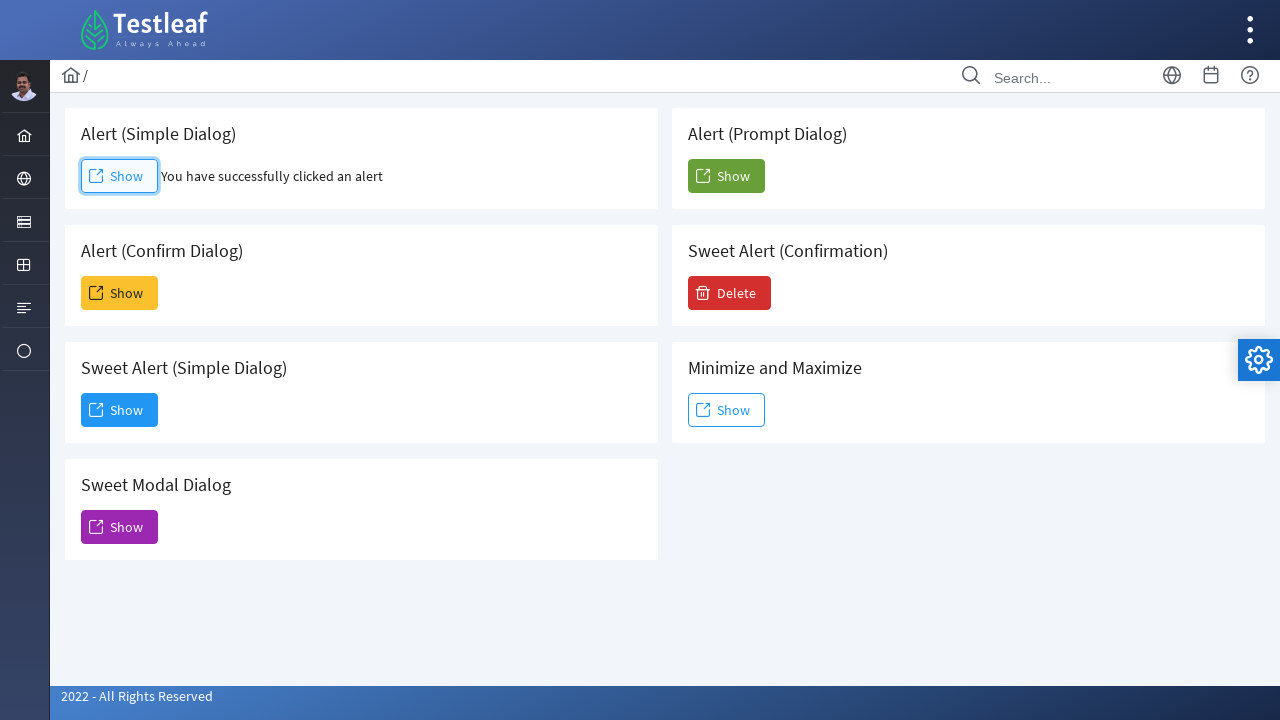

Clicked second alert button at (120, 293) on xpath=//div[@class='grid overlay-demo']//div[1]//div[@class='card'][2]/button/sp
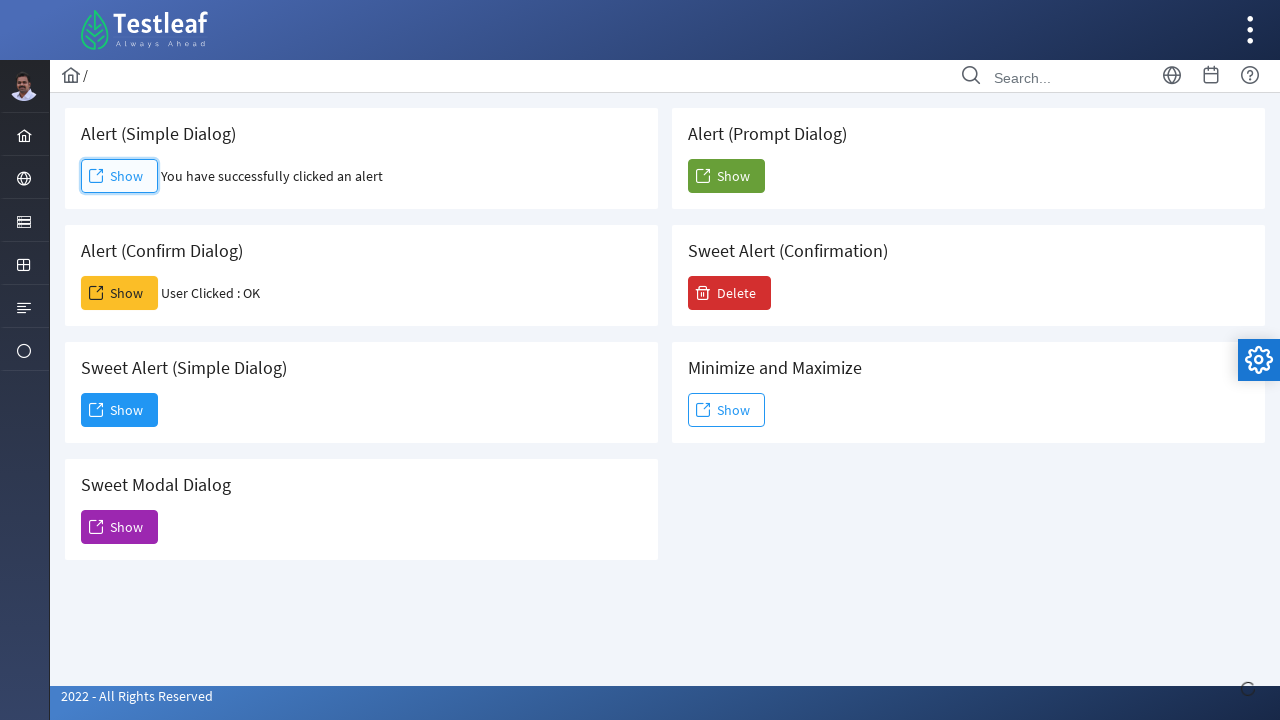

Accepted second alert dialog
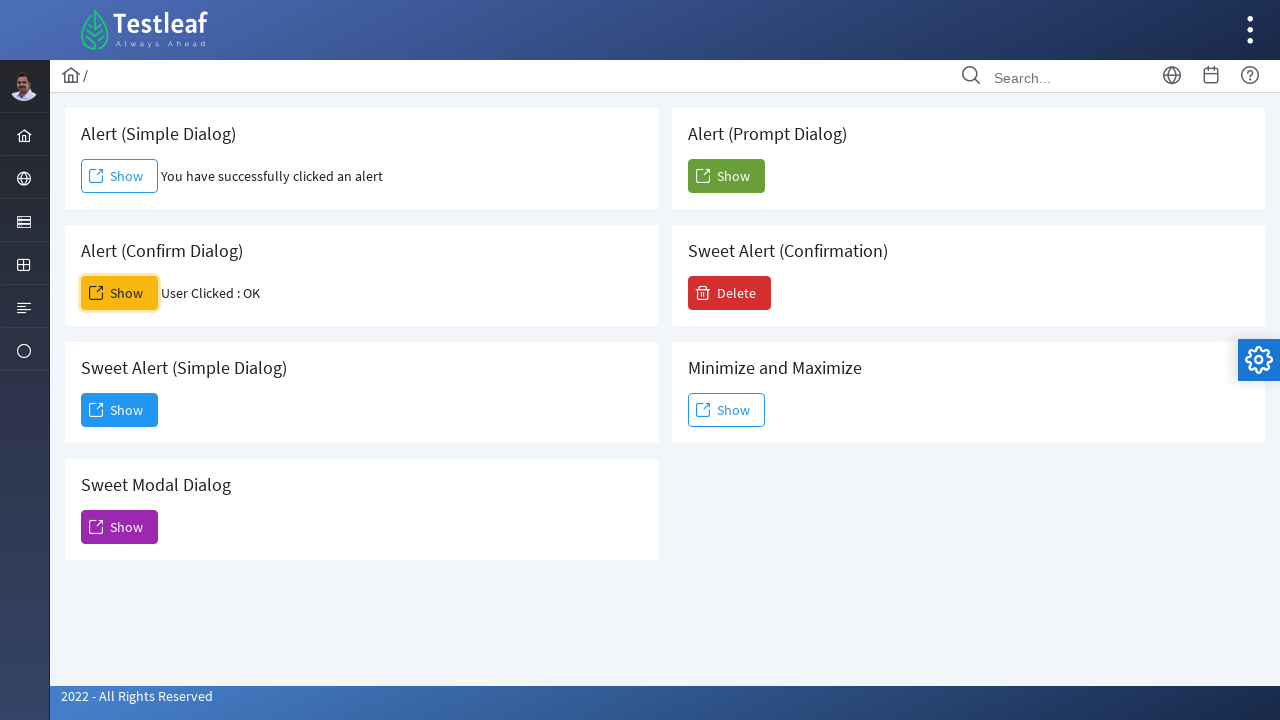

Clicked third alert button at (120, 410) on xpath=//div[@class='grid overlay-demo']//div[1]//div[@class='card'][3]/button/sp
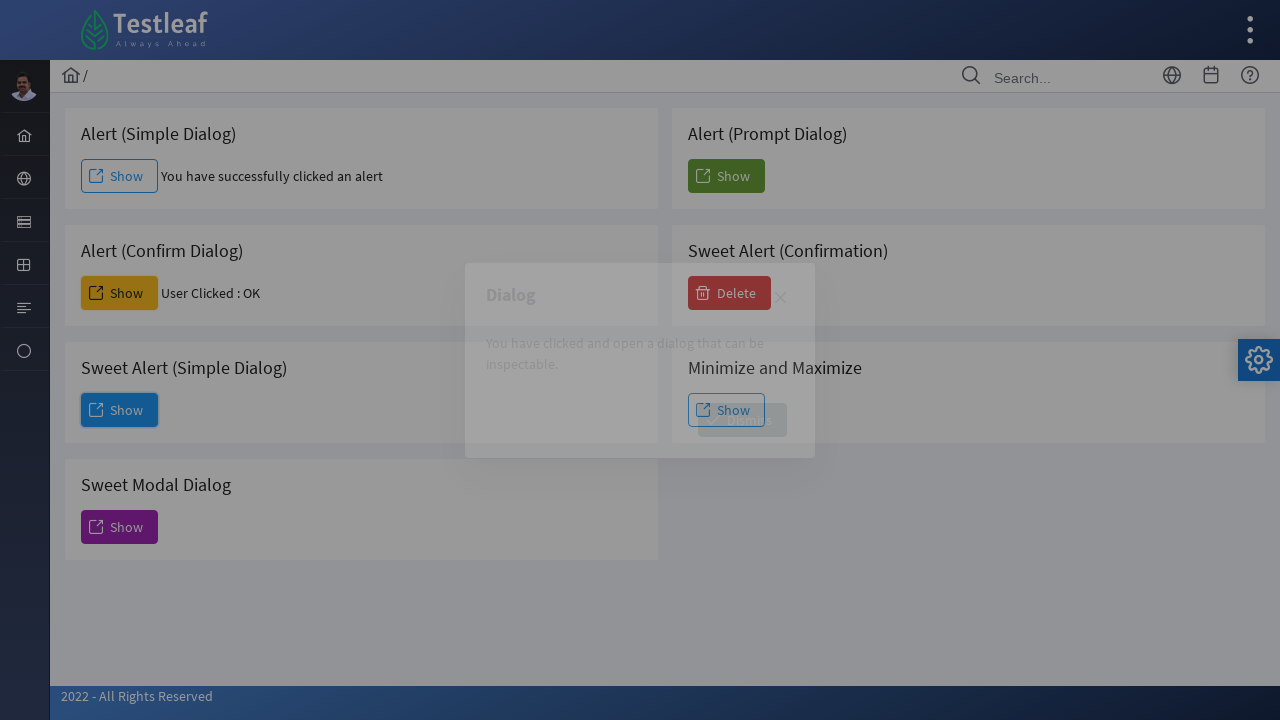

Dismissed alert using Dismiss UI button at (742, 420) on xpath=//span[contains(text(),'Dismiss')]
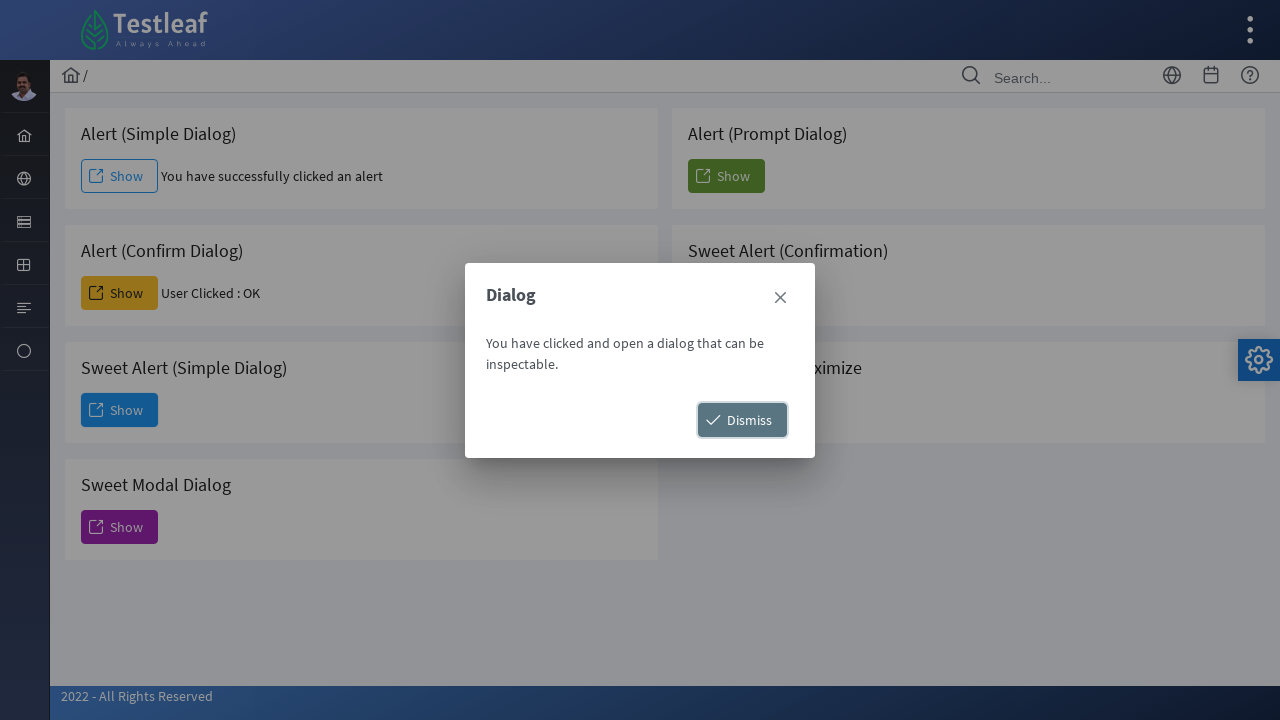

Set up prompt dialog handler to accept with text 'King'
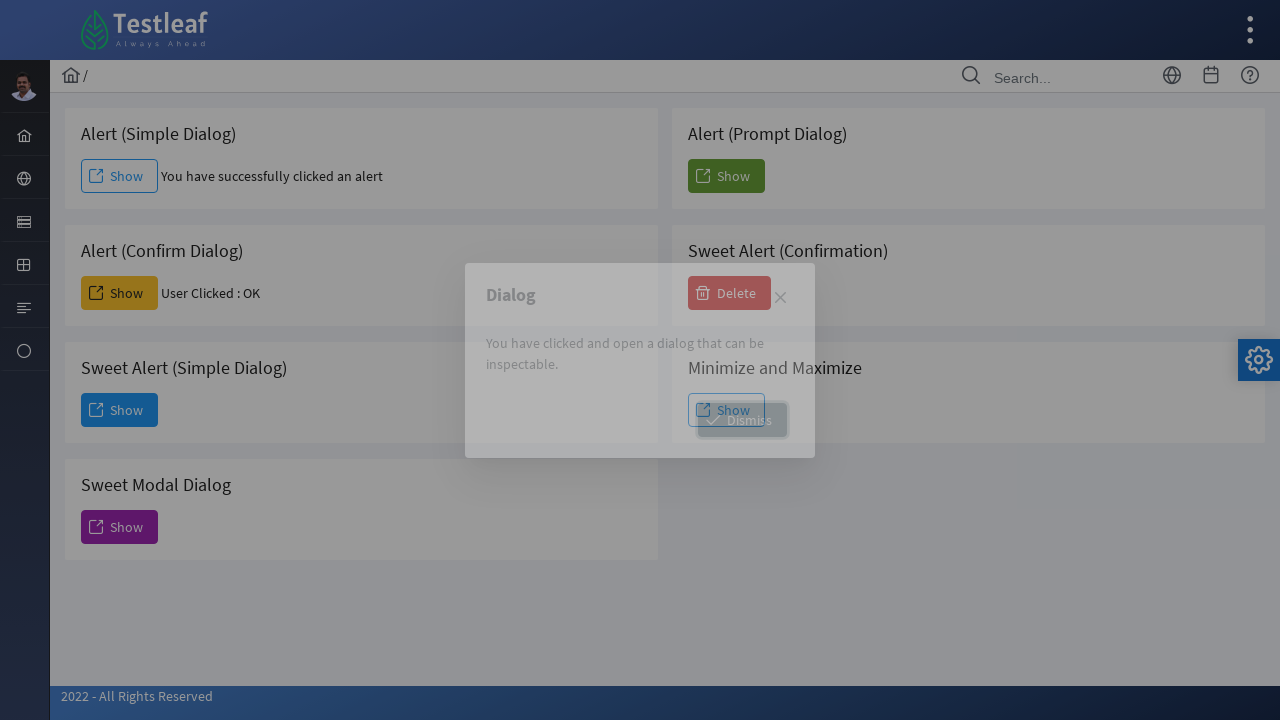

Clicked prompt alert button and entered 'King' in response at (726, 176) on xpath=//div[@class='grid overlay-demo']//div[2]//div[@class='card'][1]/button/sp
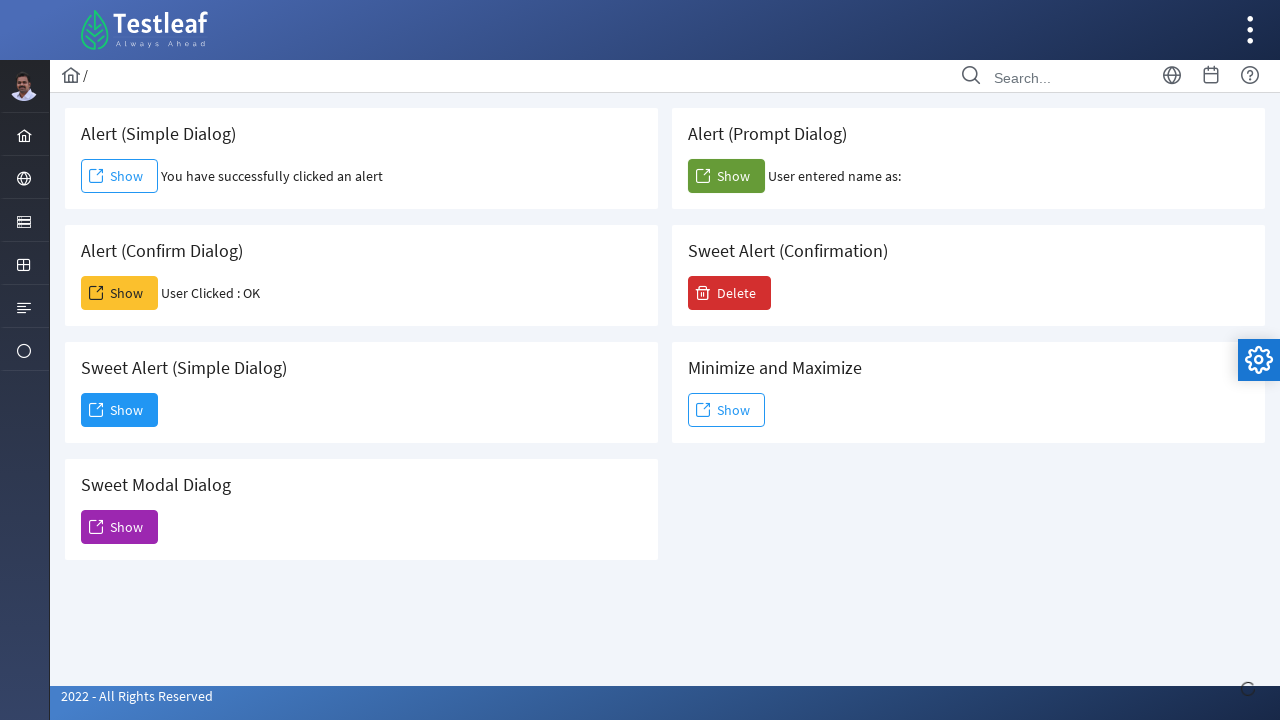

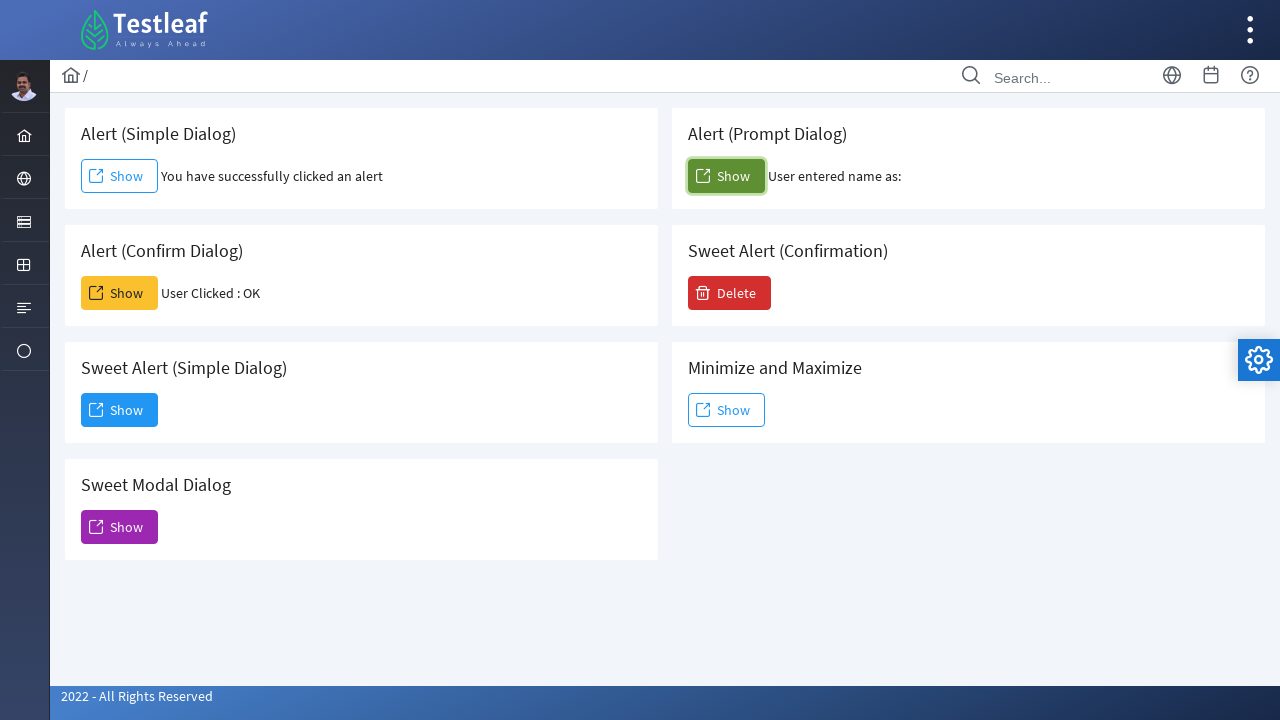